Tests checkbox functionality by clicking a checkbox and verifying its selected state

Starting URL: https://www.tutorialspoint.com/selenium/practice/check-box.php

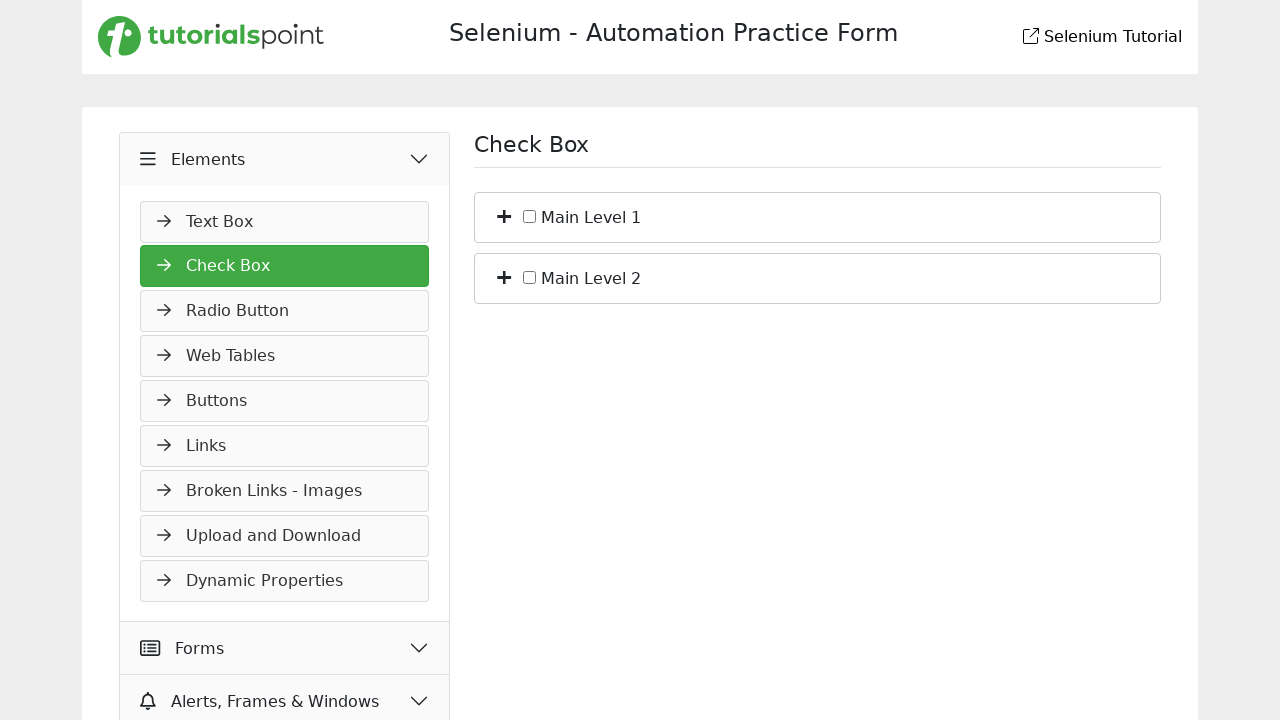

Navigated to checkbox practice page
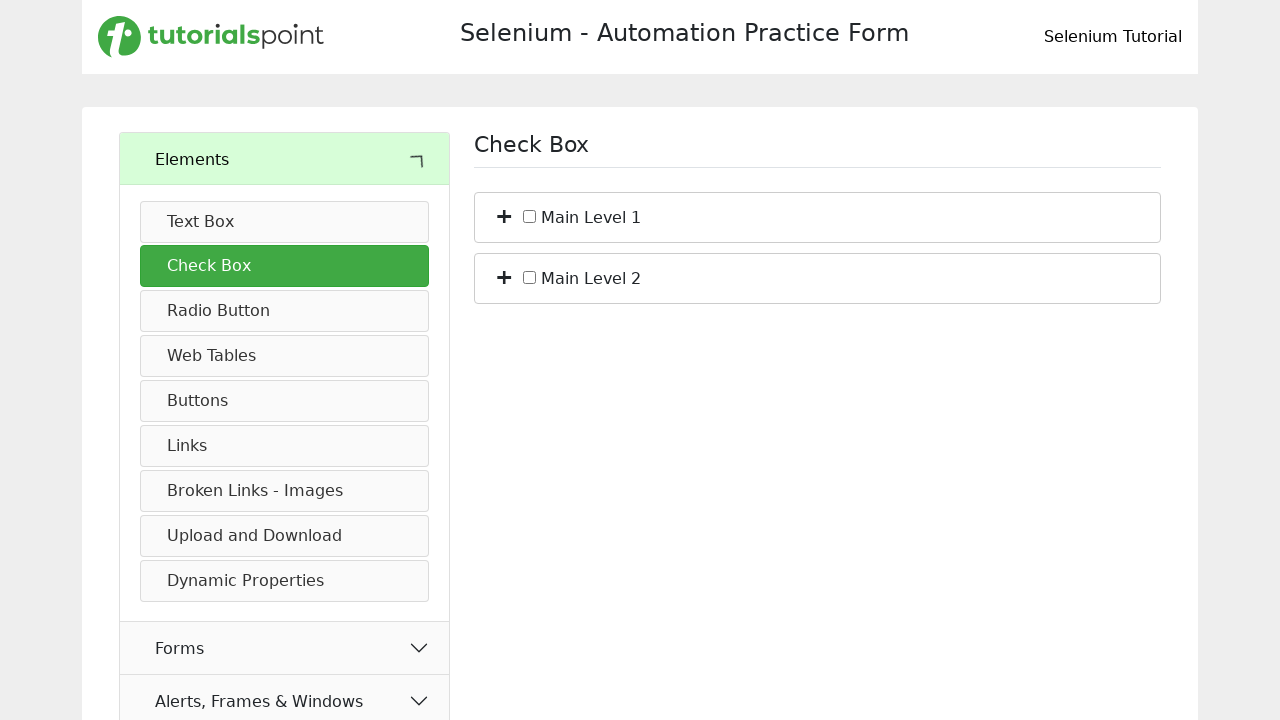

Clicked the checkbox element at (530, 216) on xpath=//*[@id='c_bs_1']
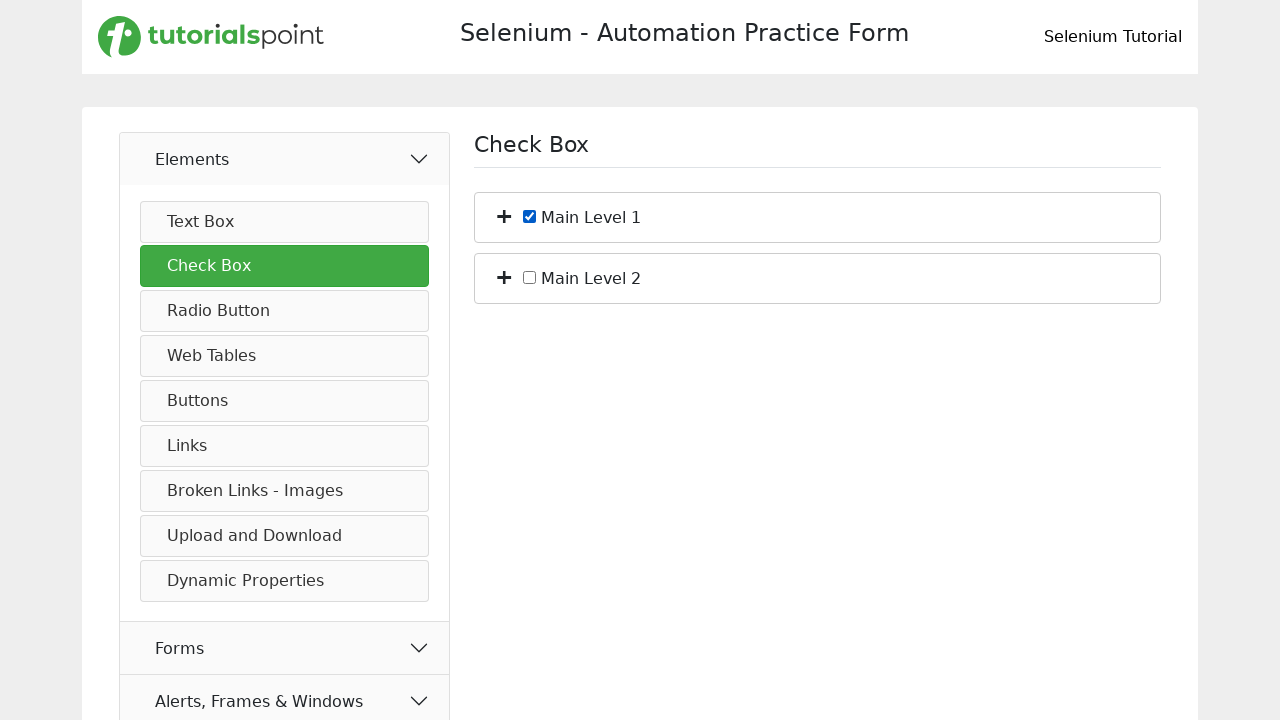

Verified checkbox selected state
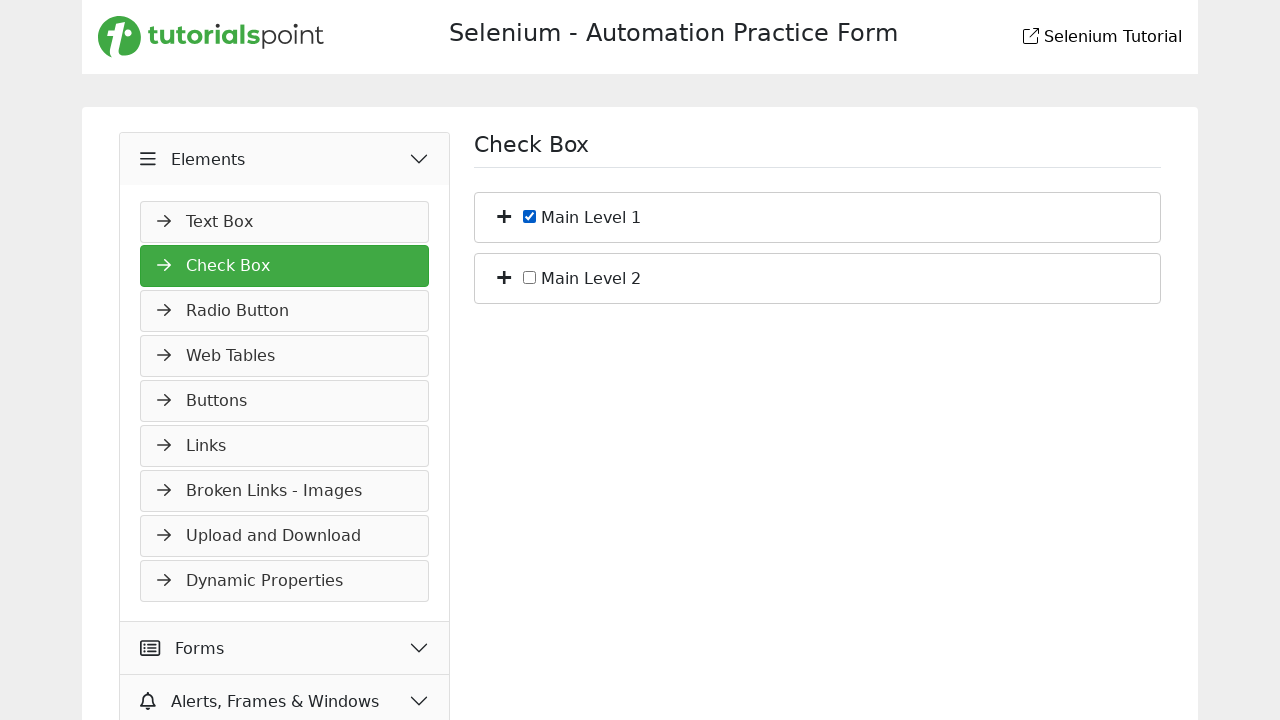

Printed checkbox state: True
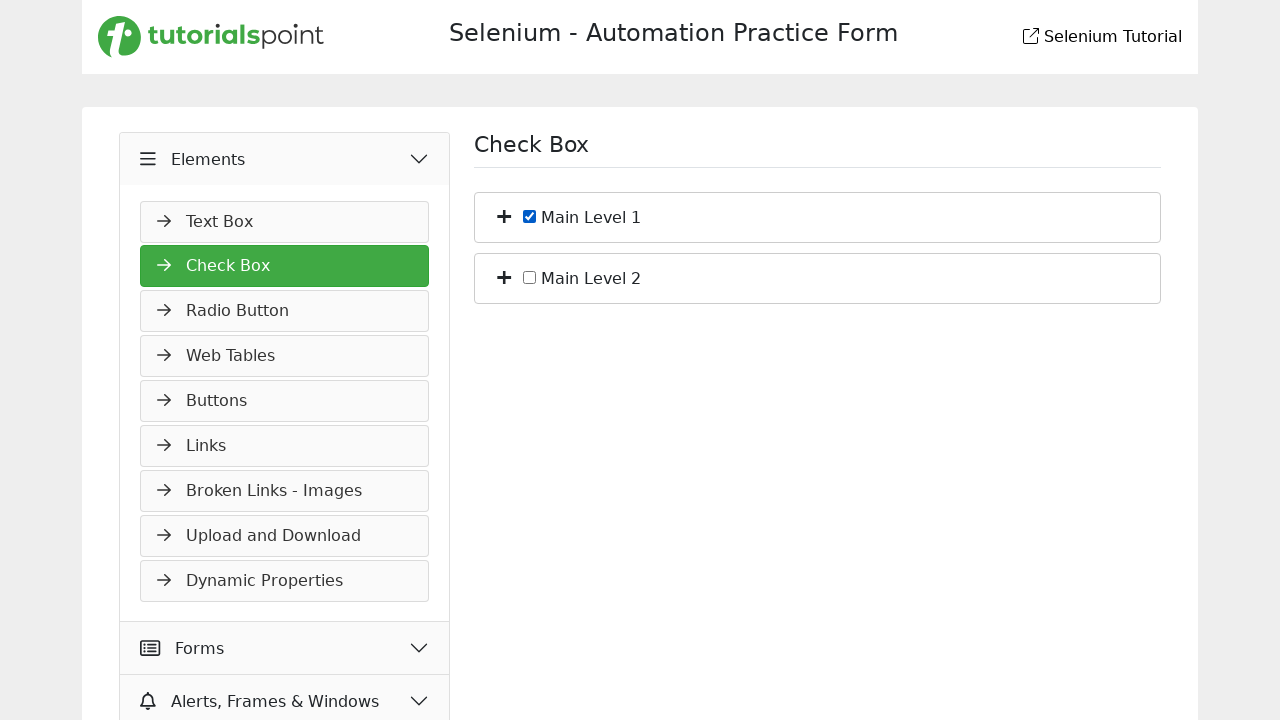

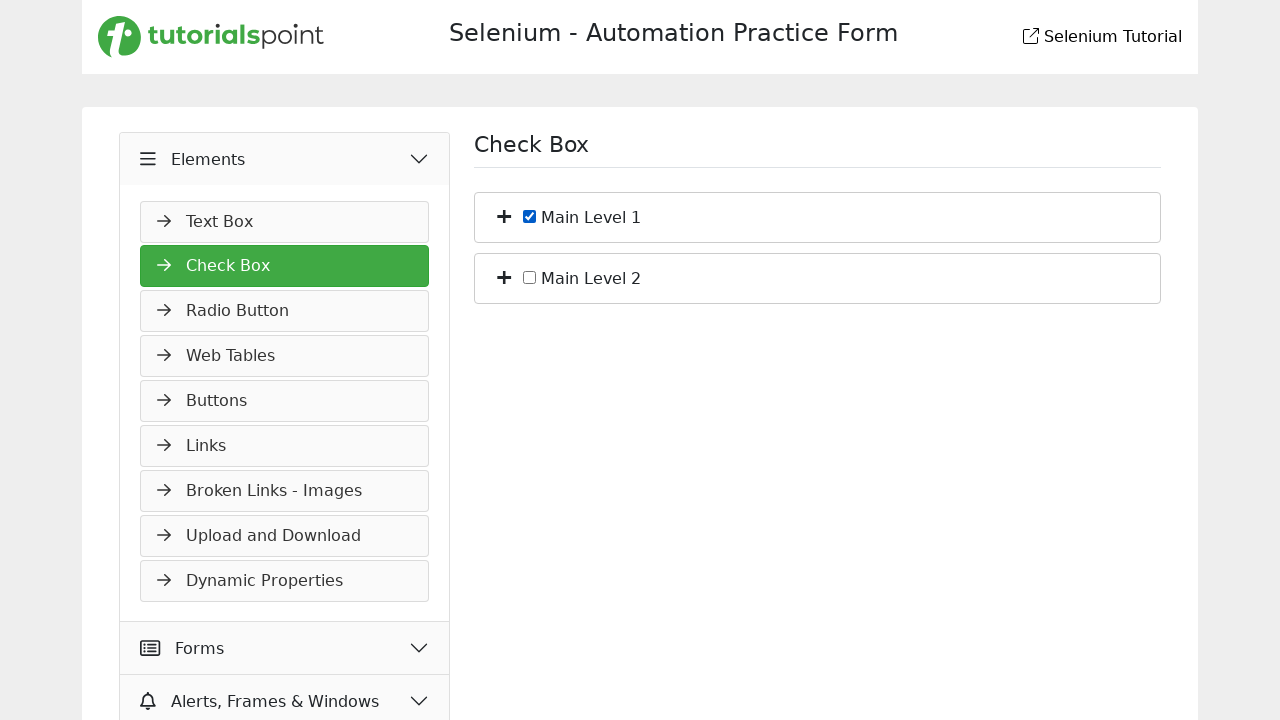